Tests the Simple Form Demo by clicking the link, entering text in a message field, clicking a button, and verifying the entered text is displayed correctly.

Starting URL: https://www.lambdatest.com/selenium-playground/

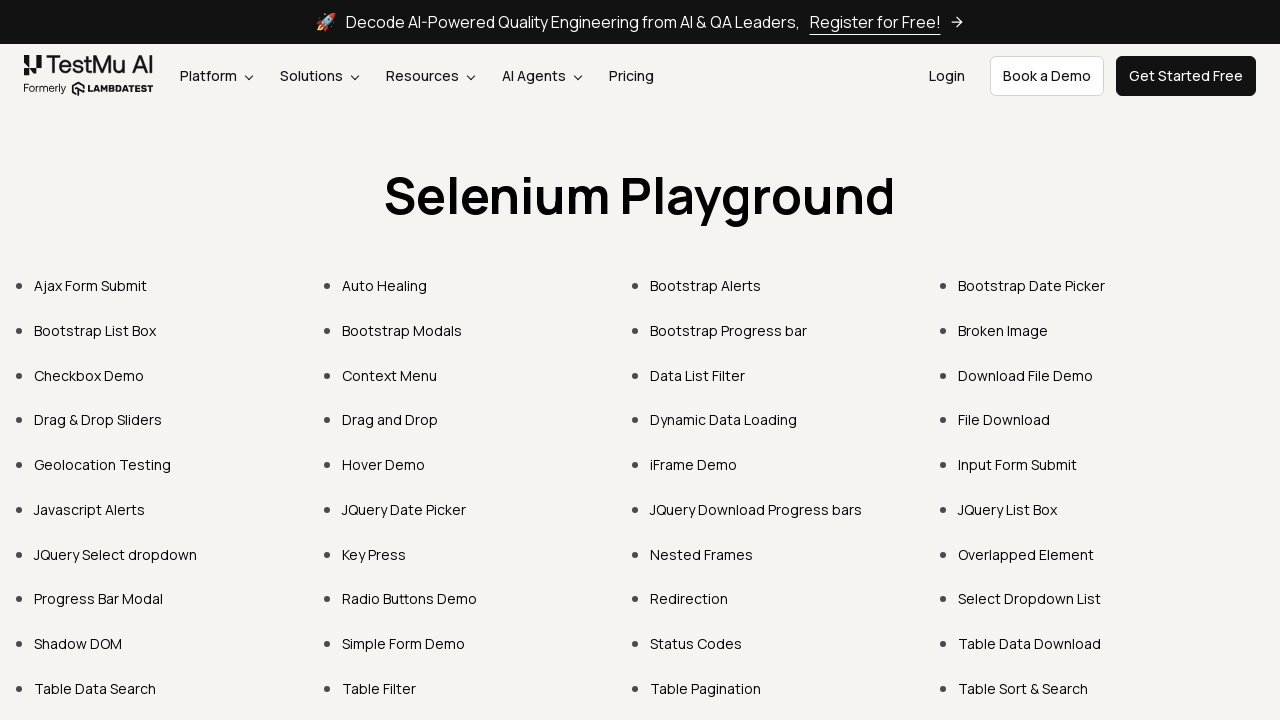

Clicked on Simple Form Demo link at (404, 644) on xpath=//a[text()='Simple Form Demo']
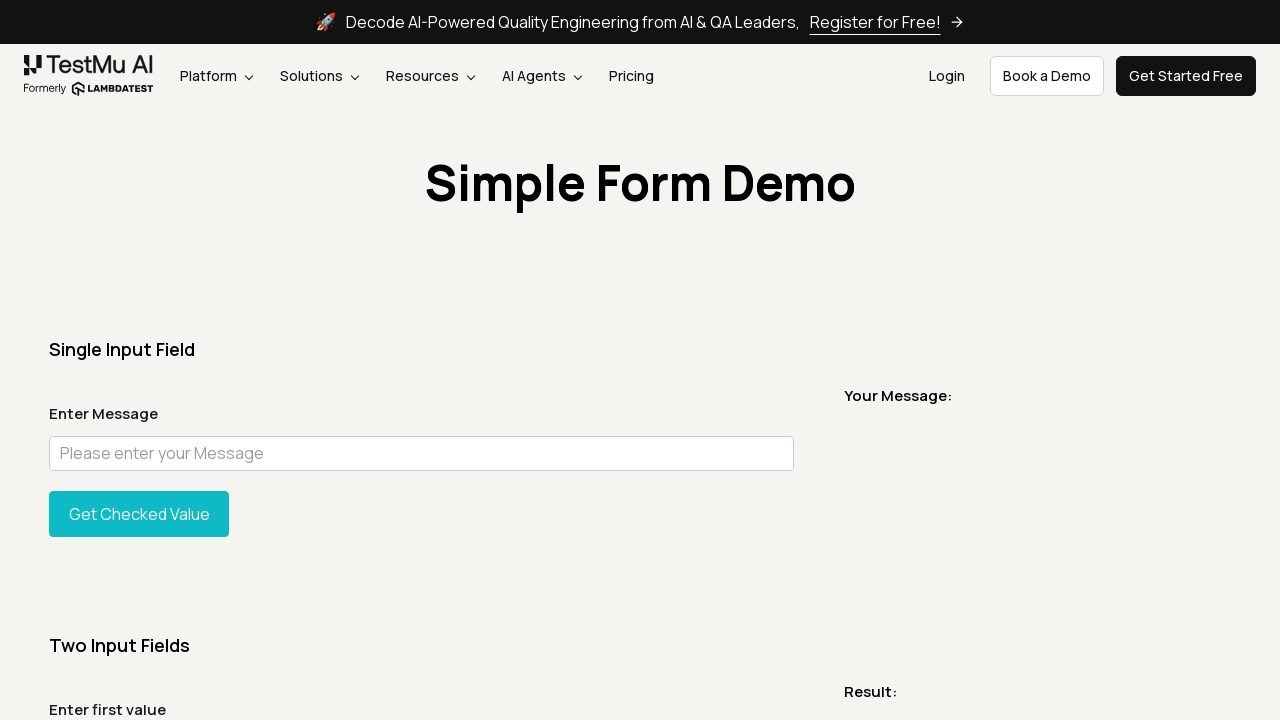

Waited for page to load (networkidle)
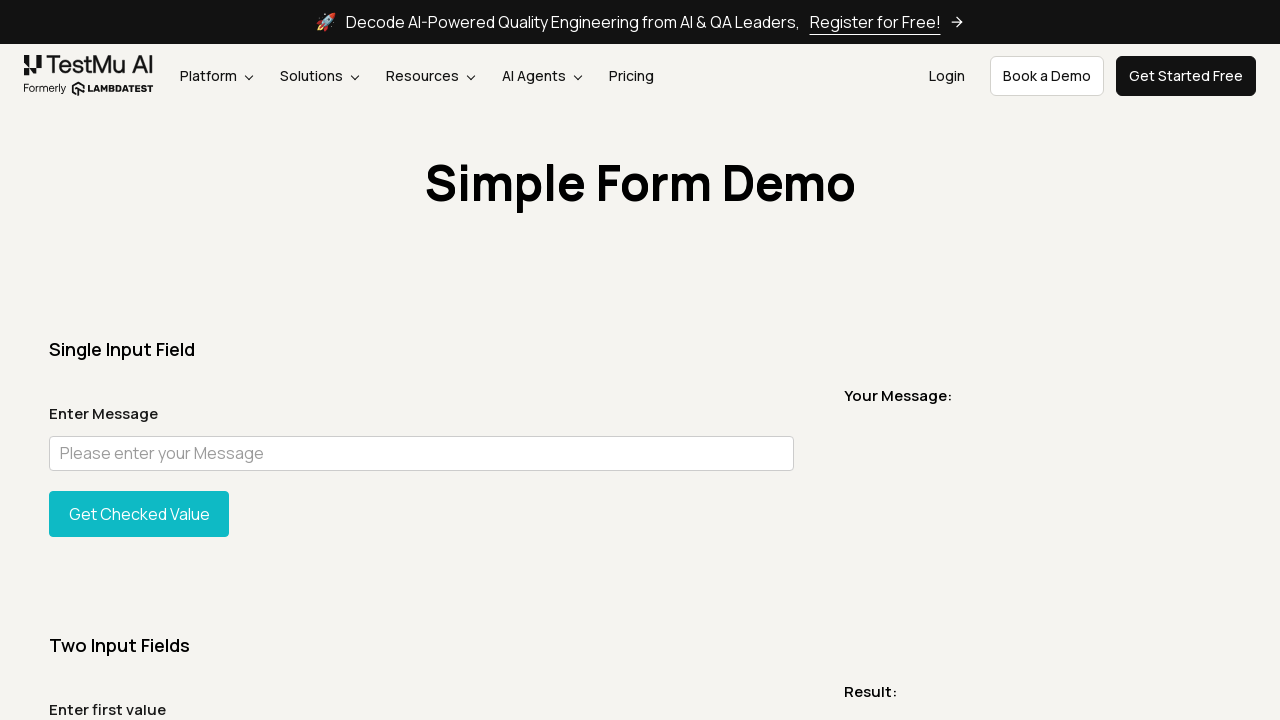

Entered 'test it' in the message field on //p[text()='Enter Message']/../..//input
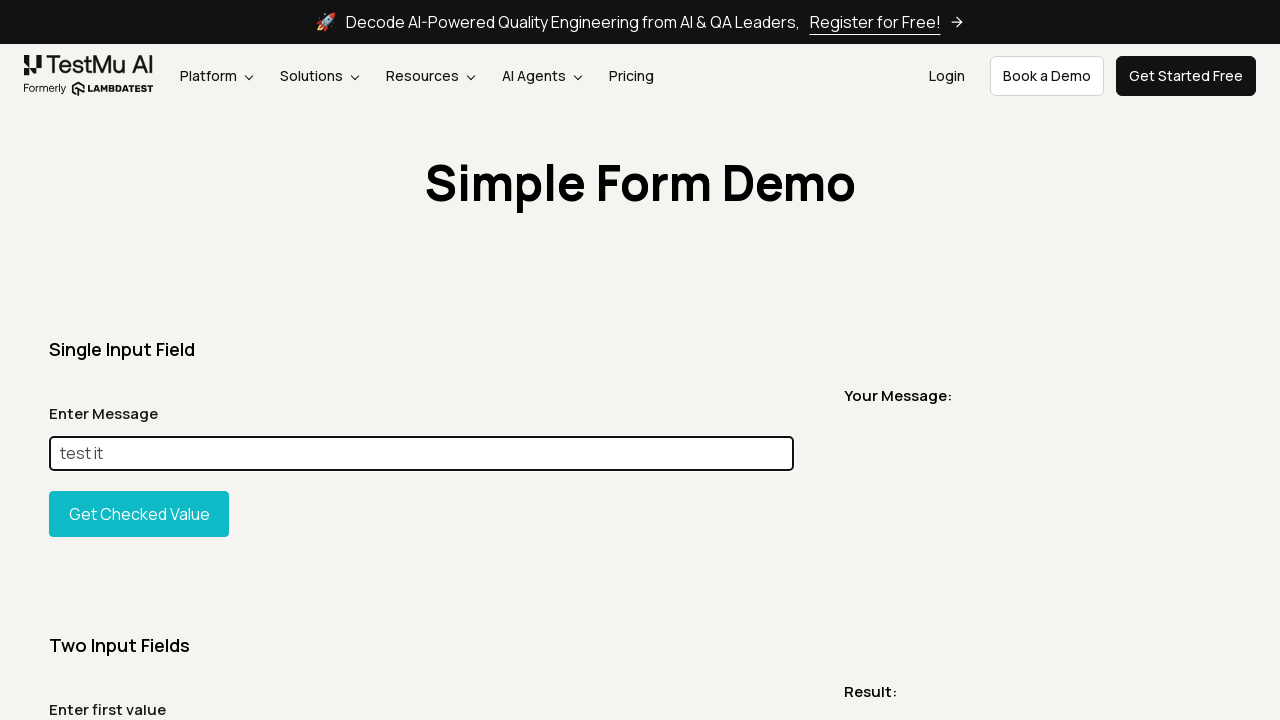

Clicked Get Checked Value button at (139, 514) on xpath=//button[text()='Get Checked Value']
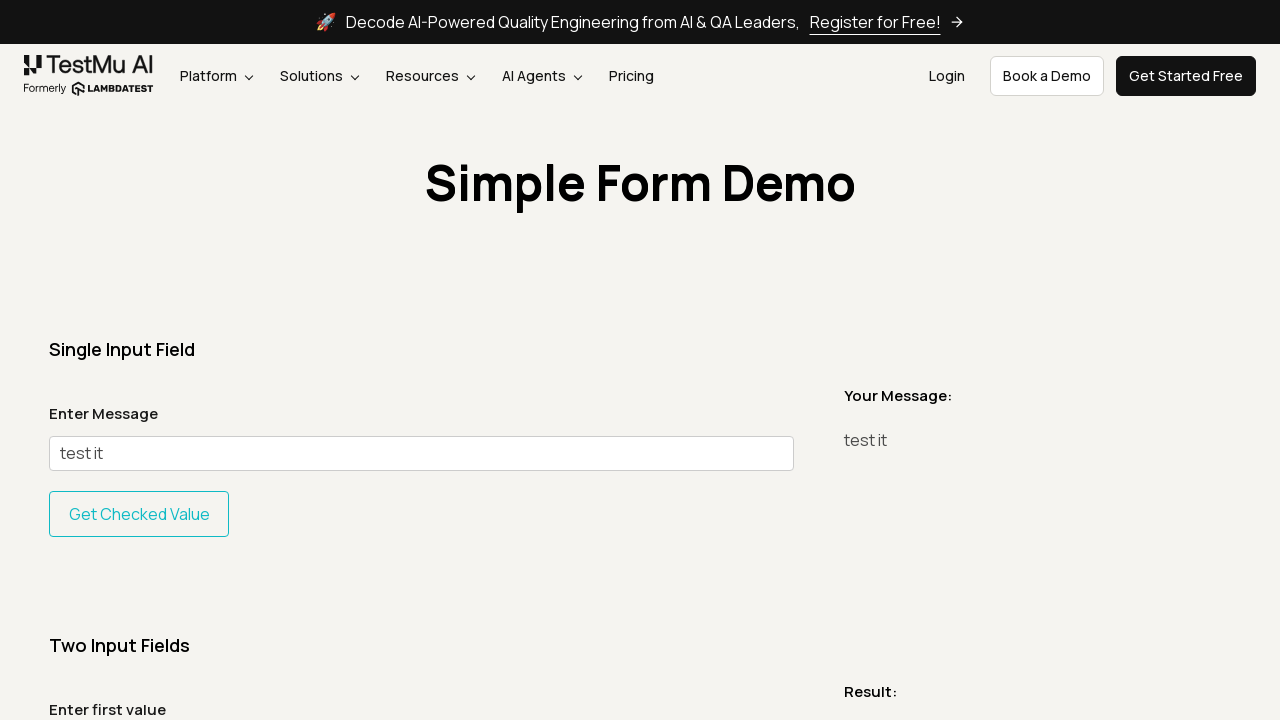

Verified the entered message is displayed in the result
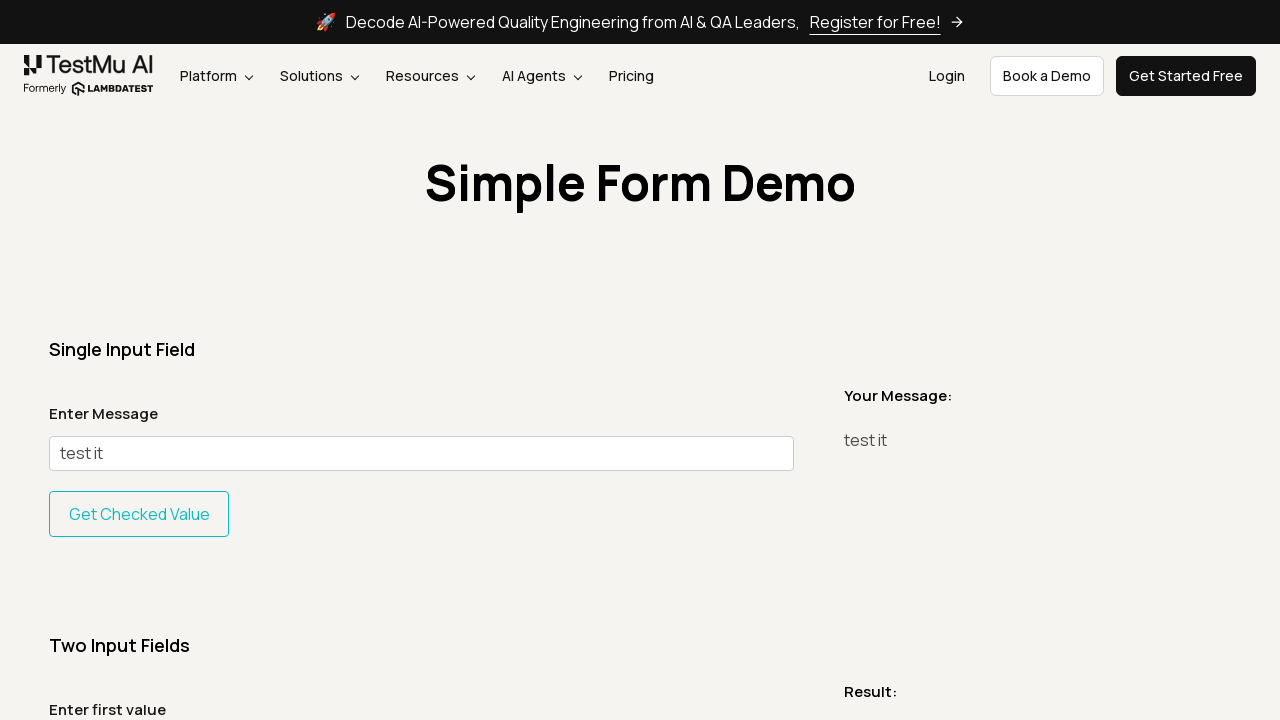

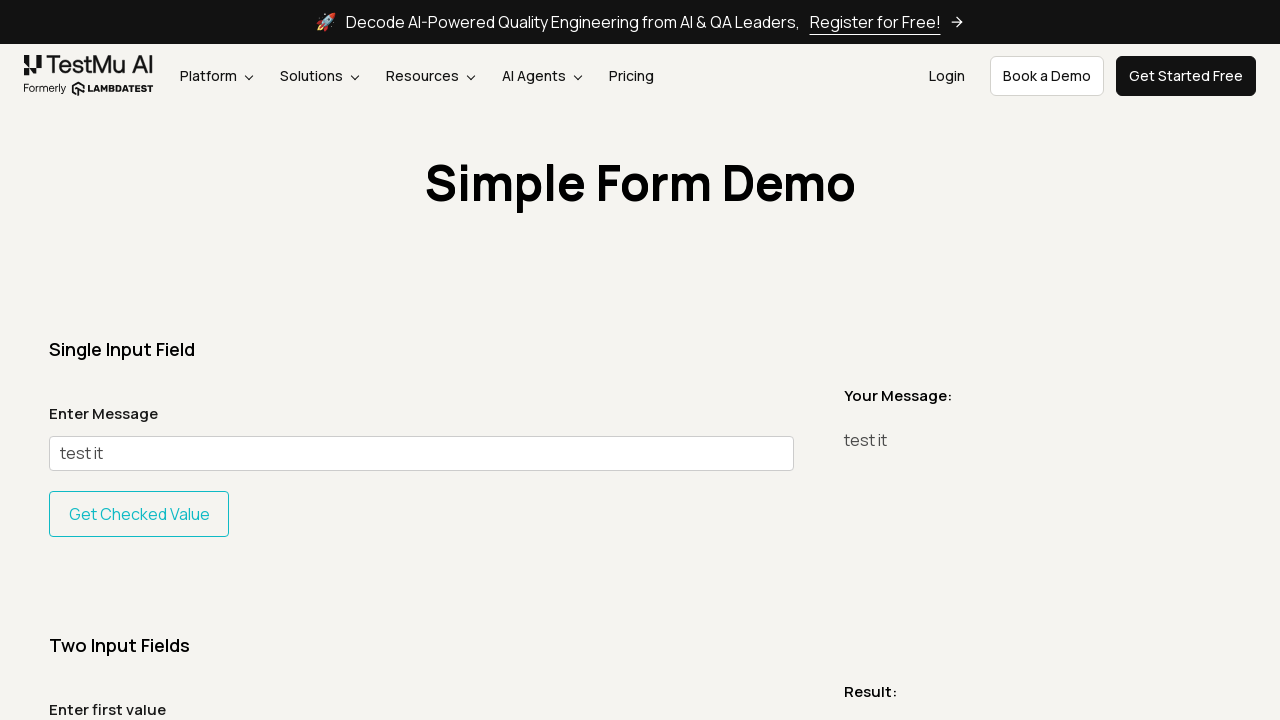